Verifies that the page title matches the expected value for the GreenKart e-commerce site

Starting URL: https://rahulshettyacademy.com/seleniumPractise/#/

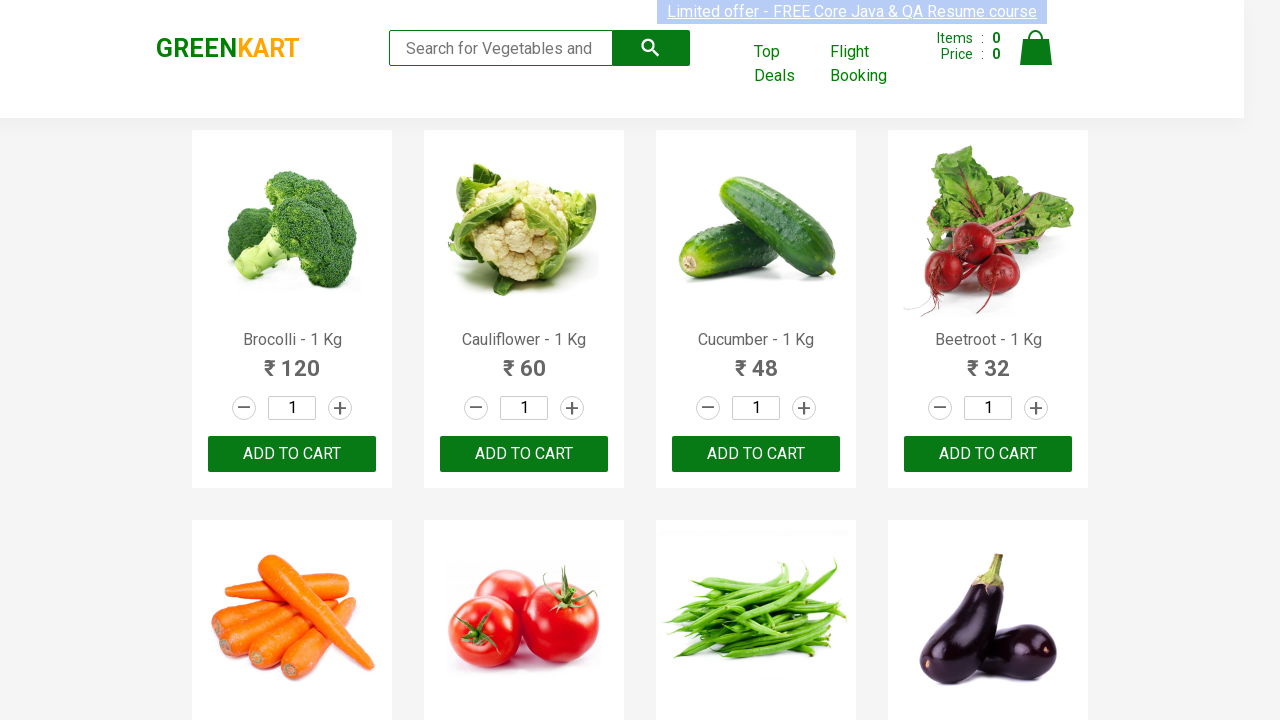

Navigated to GreenKart e-commerce site
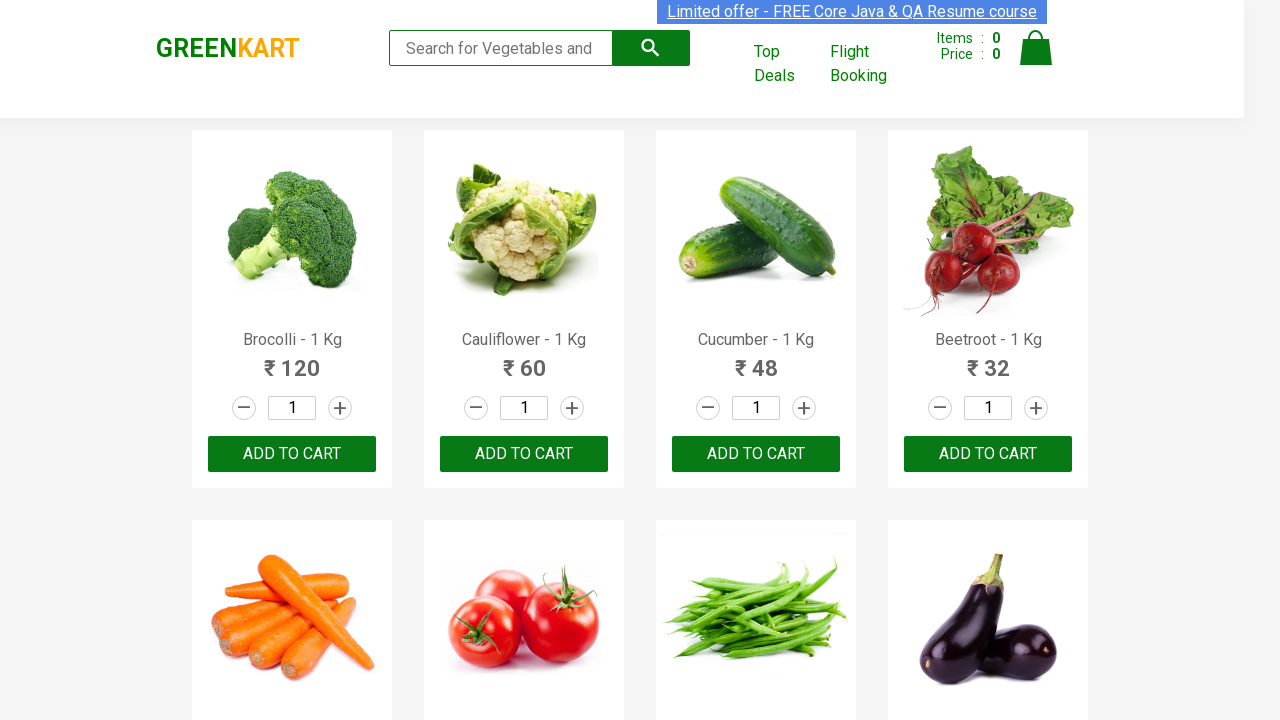

Verified page title matches 'GreenKart - veg and fruits kart'
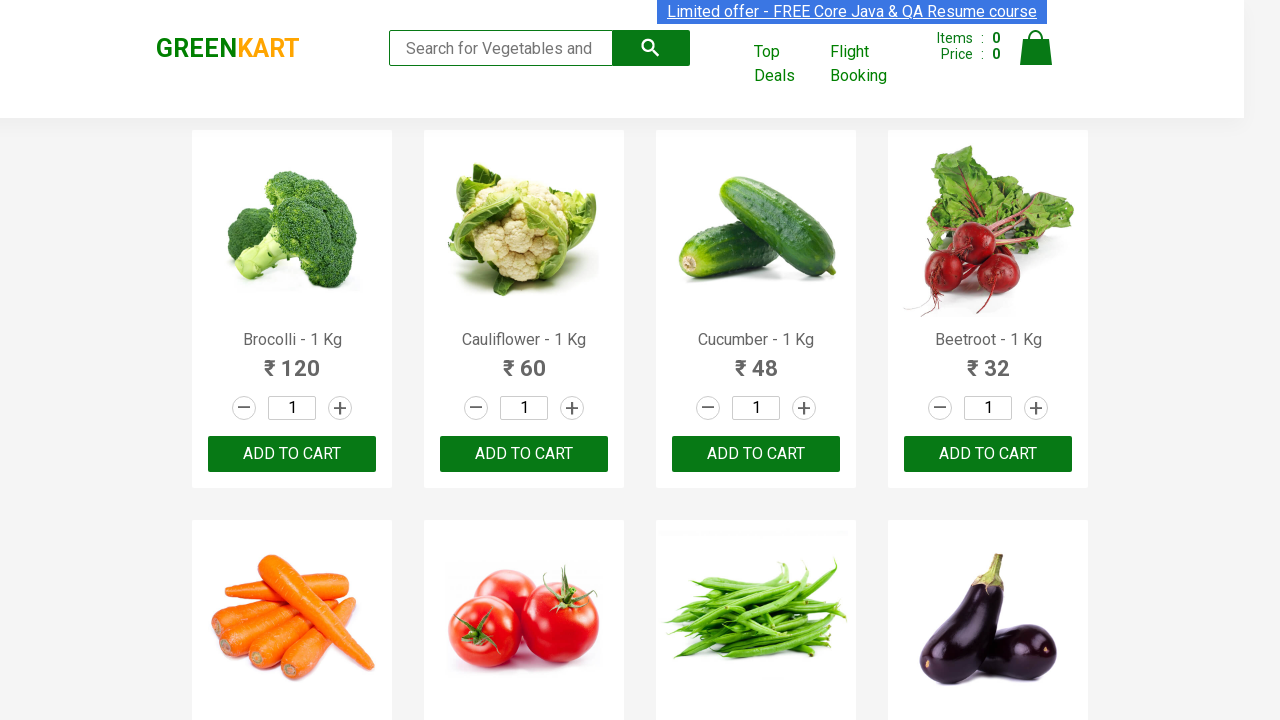

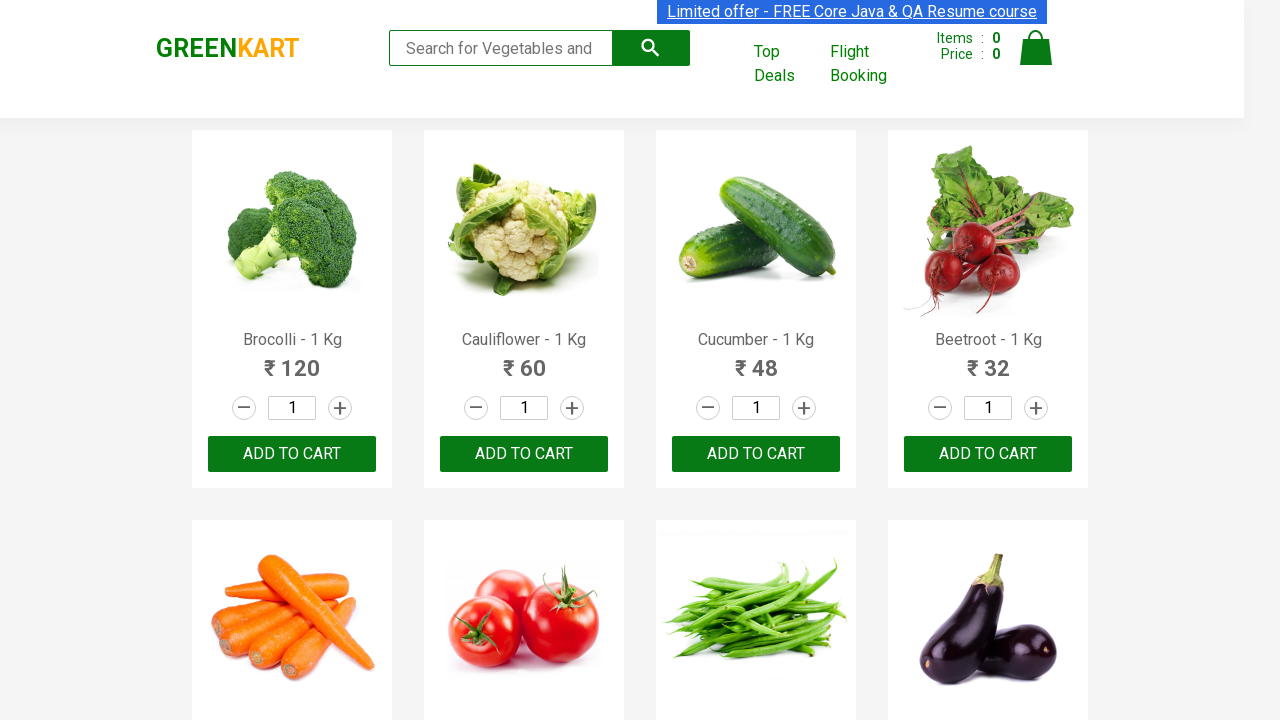